Navigates to corgidev.com and locates an element with the class name "selected" to verify it exists on the page.

Starting URL: http://corgidev.com

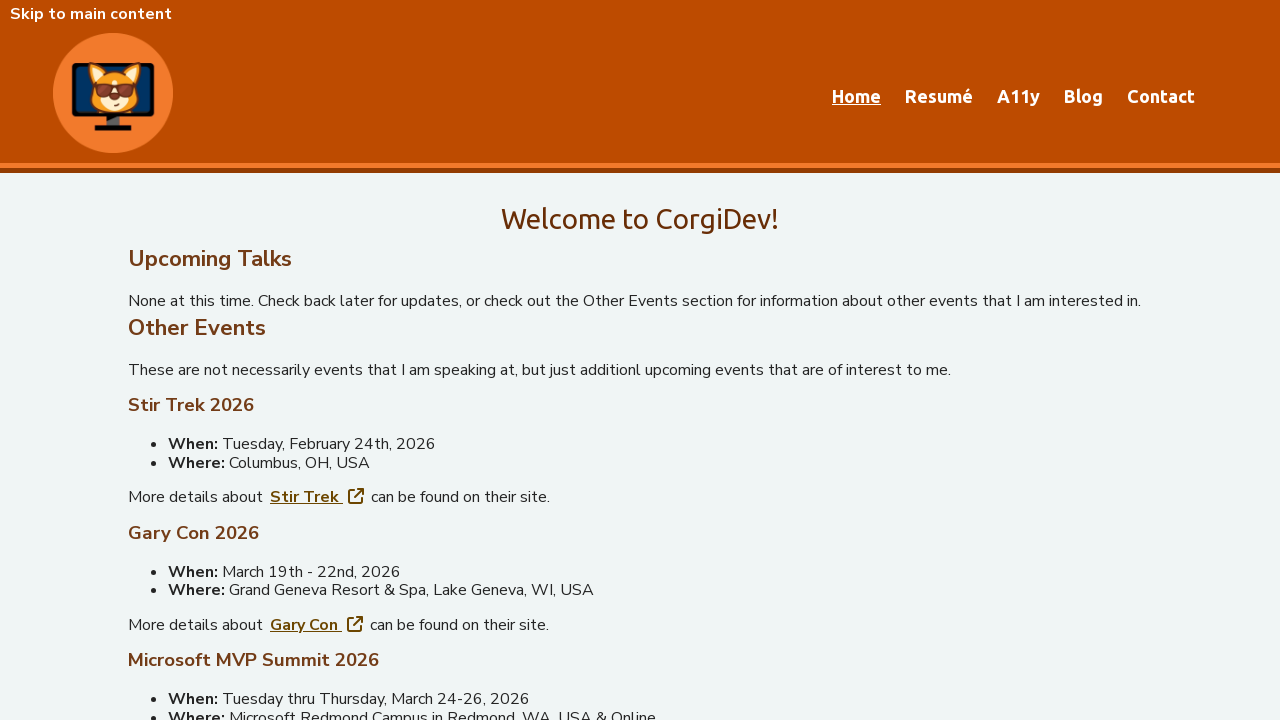

Navigated to http://corgidev.com
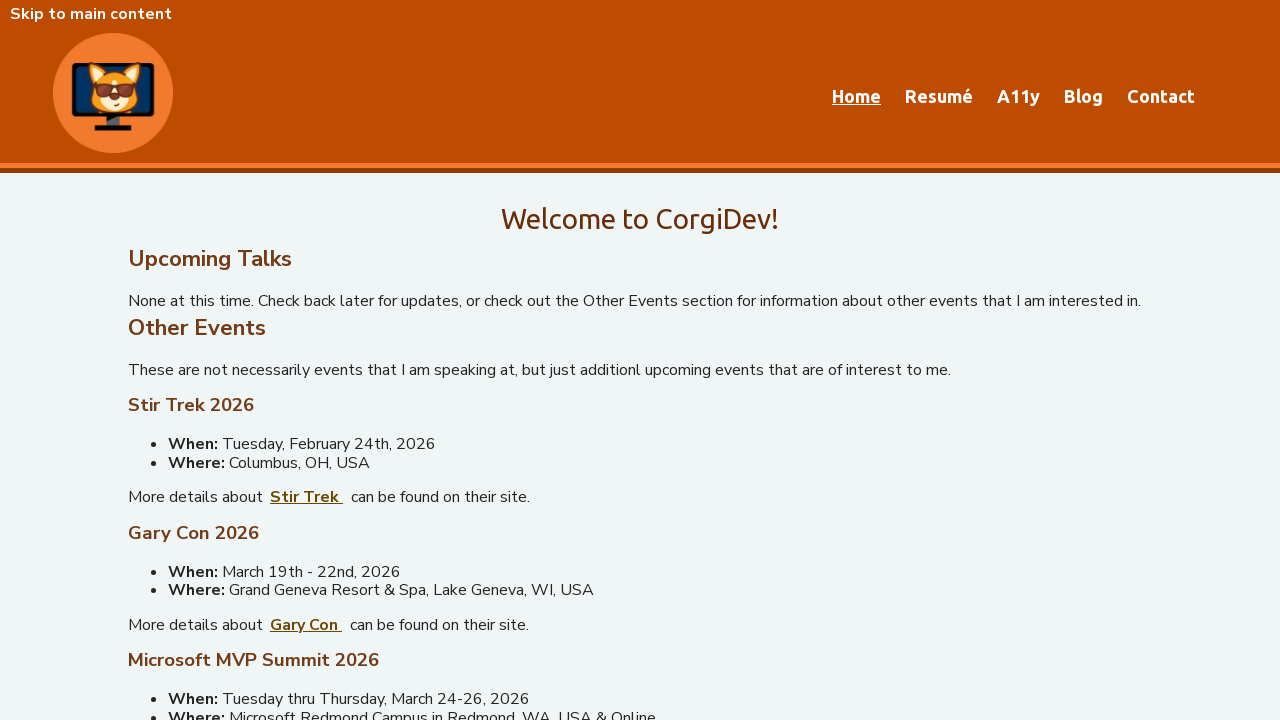

Located element with class 'selected' on the page
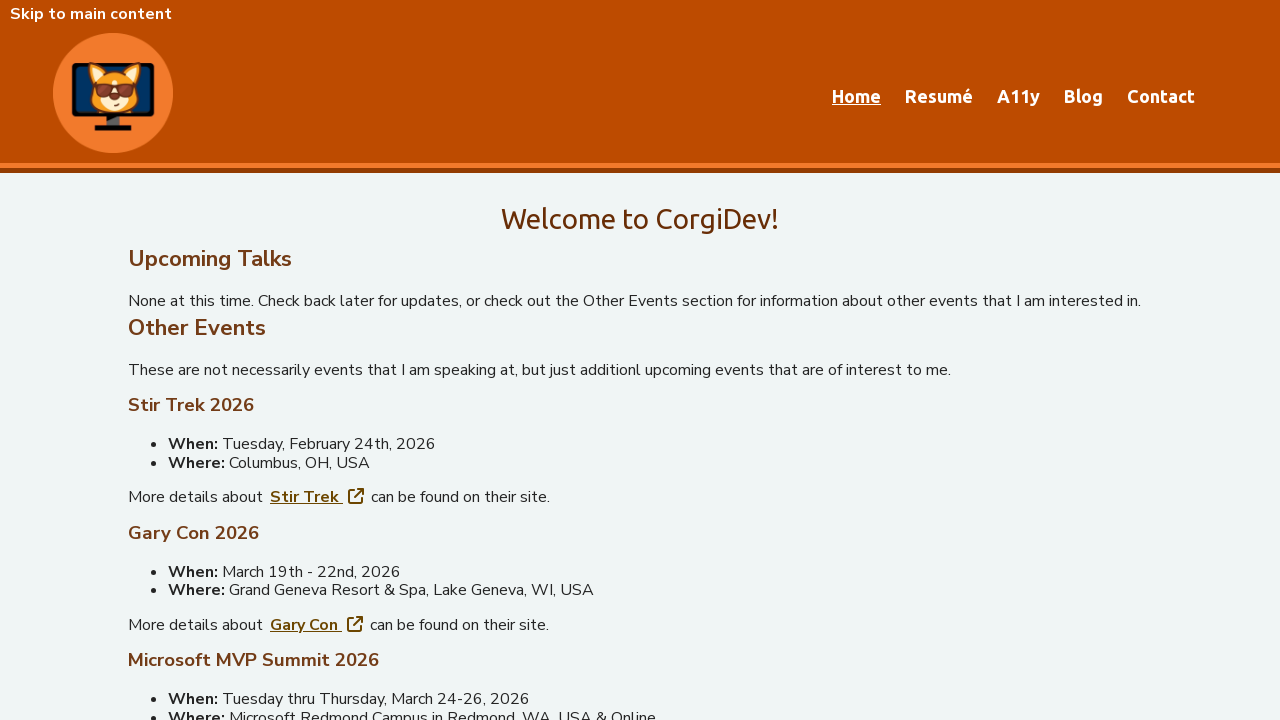

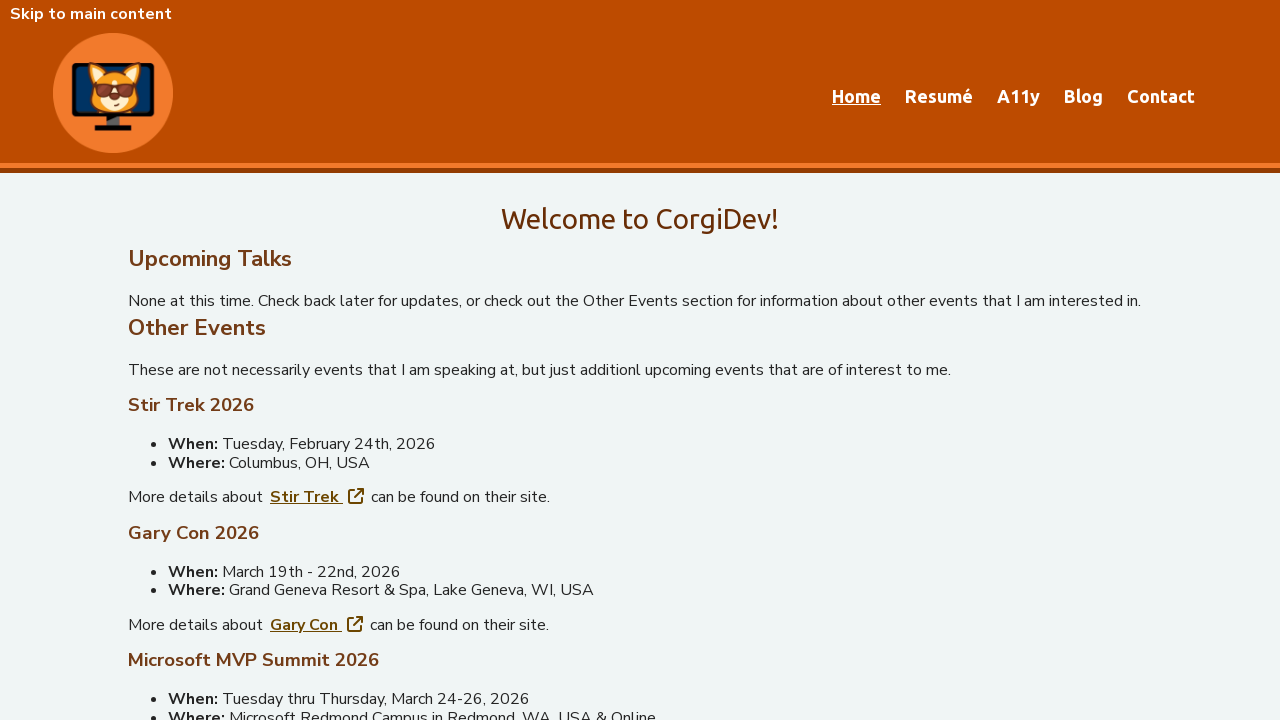